Navigates to the OrangeHRM demo site and verifies the page loads by checking the title is present

Starting URL: https://opensource-demo.orangehrmlive.com/

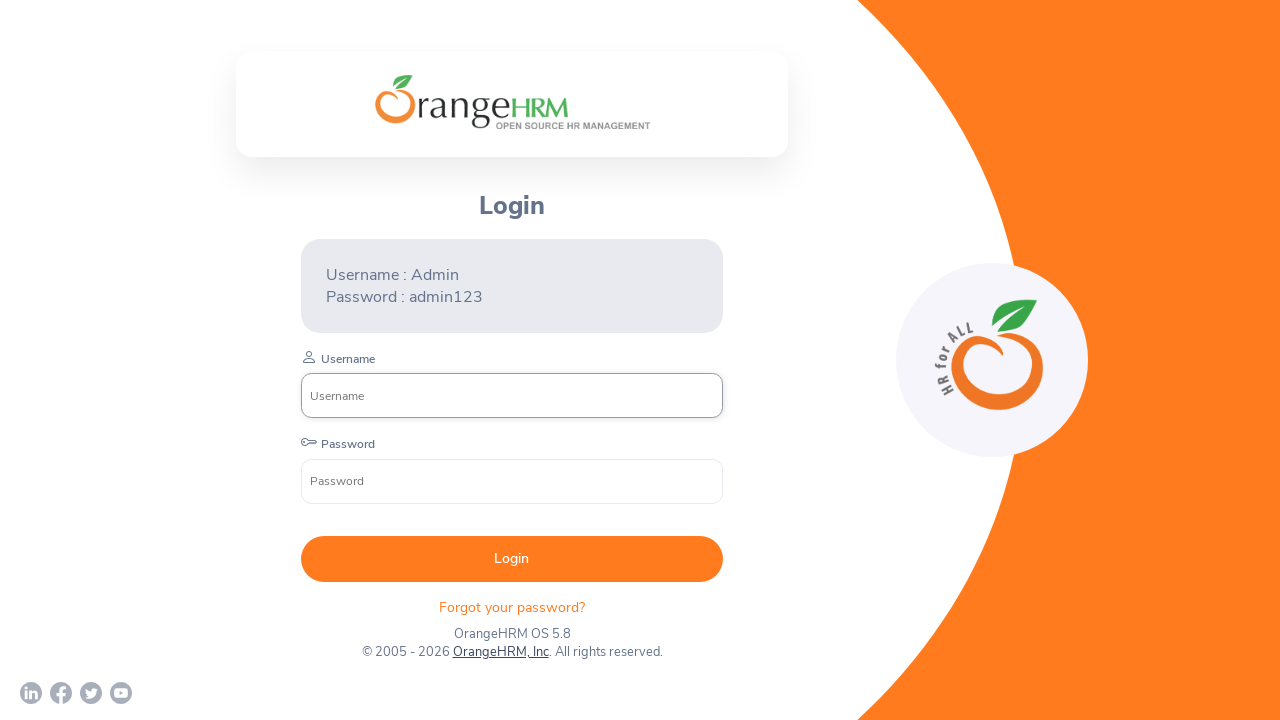

Navigated to OrangeHRM demo site
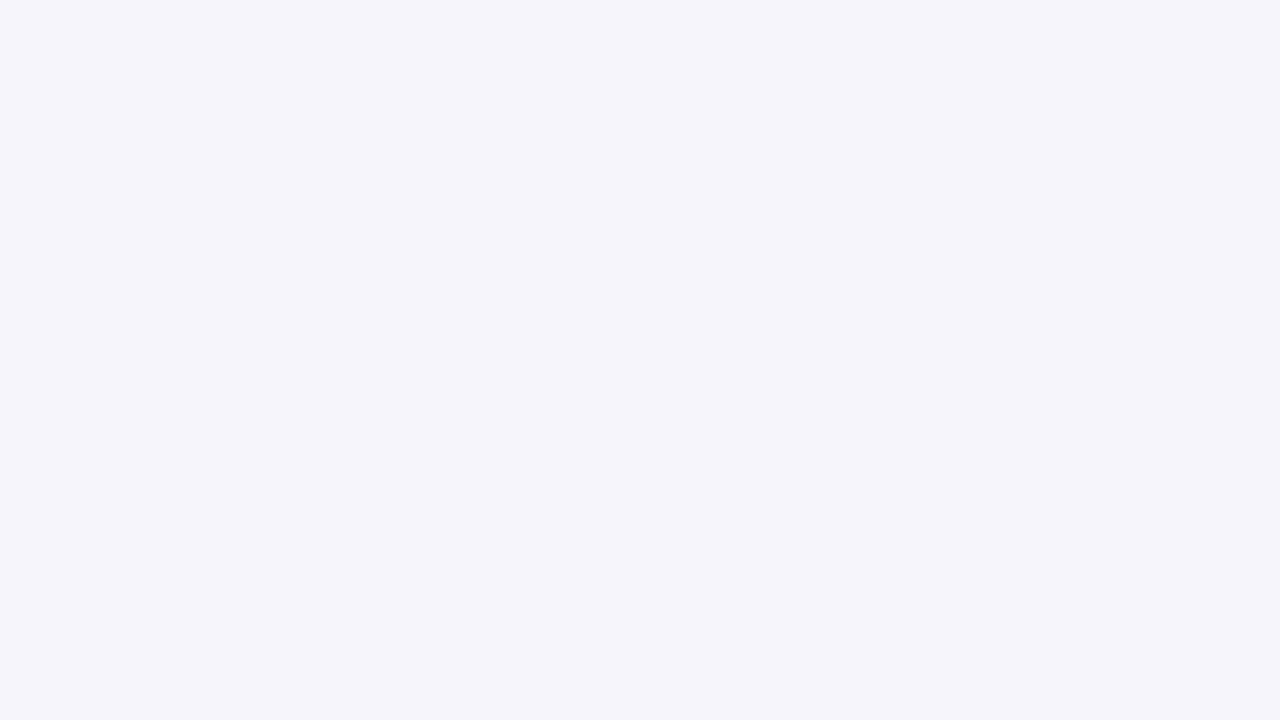

Page loaded with domcontentloaded state
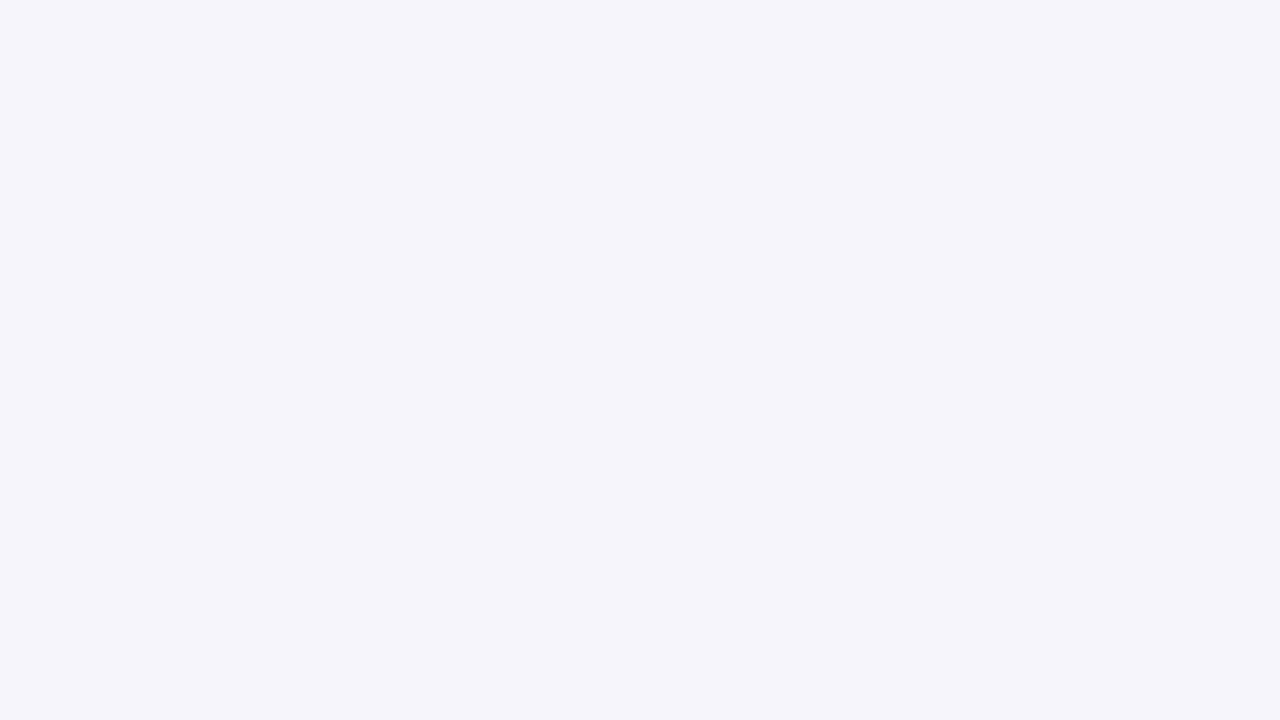

Retrieved page title: 'OrangeHRM'
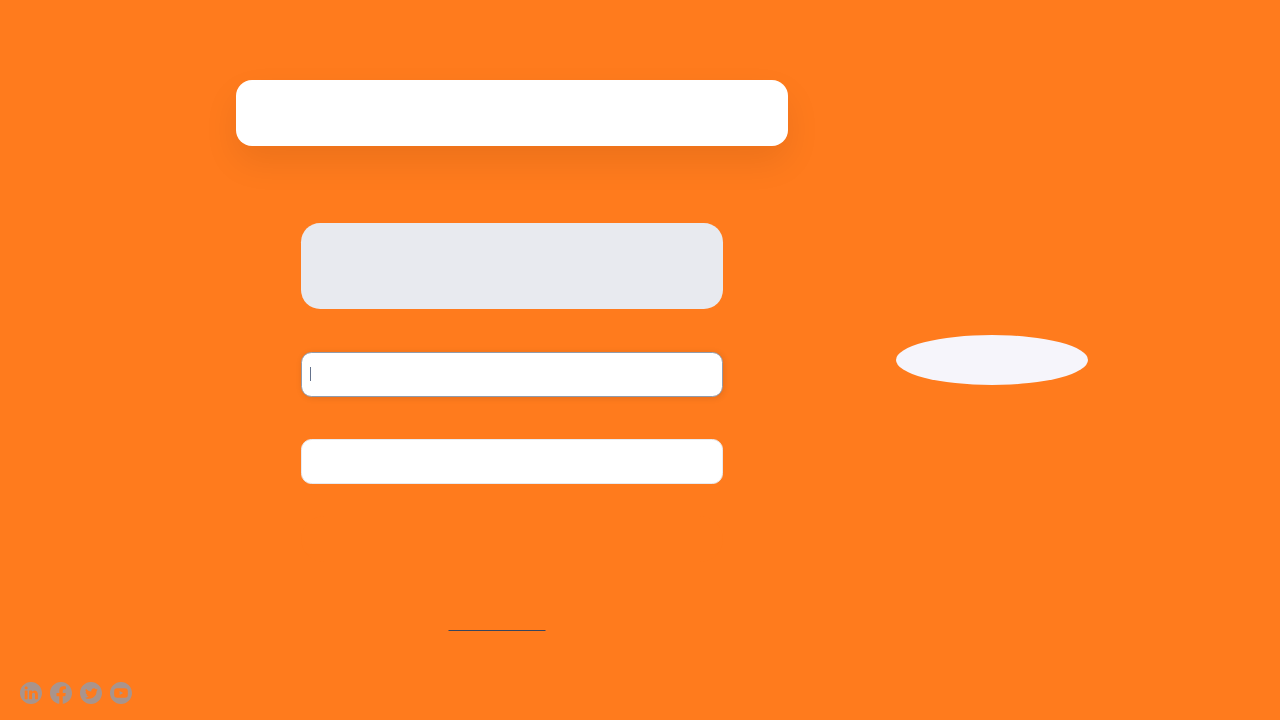

Verified page title is present and not empty
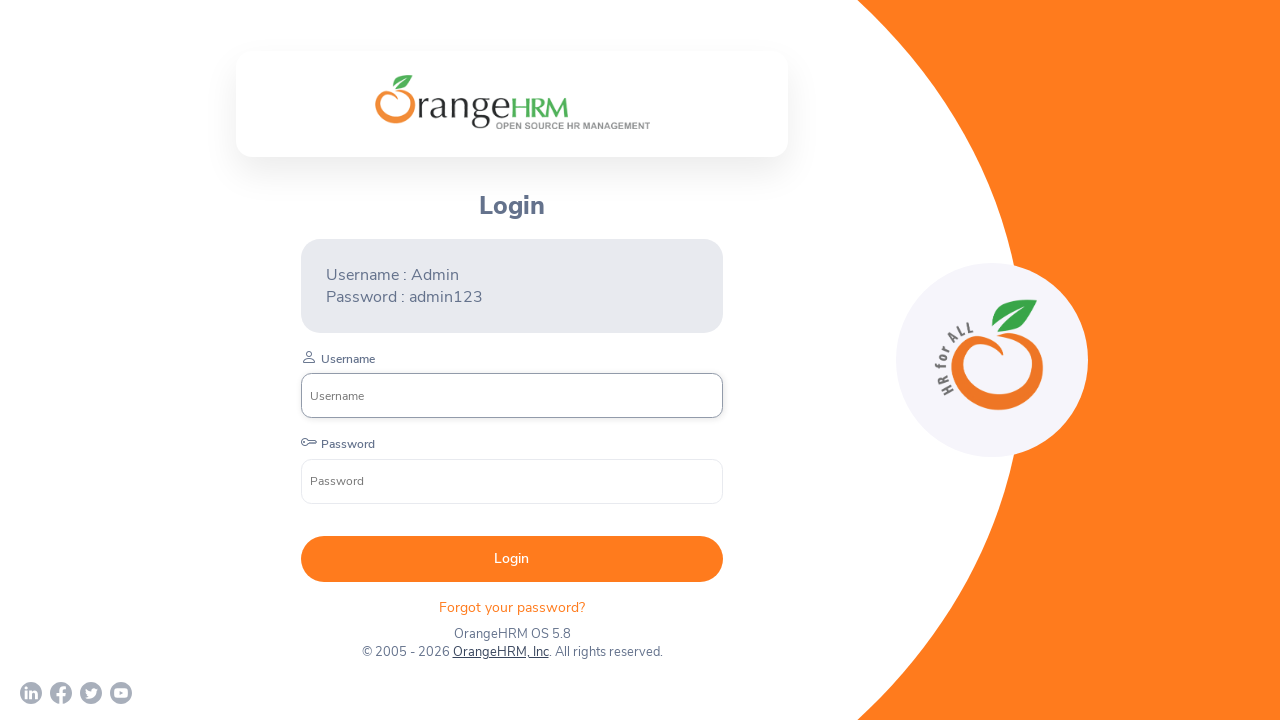

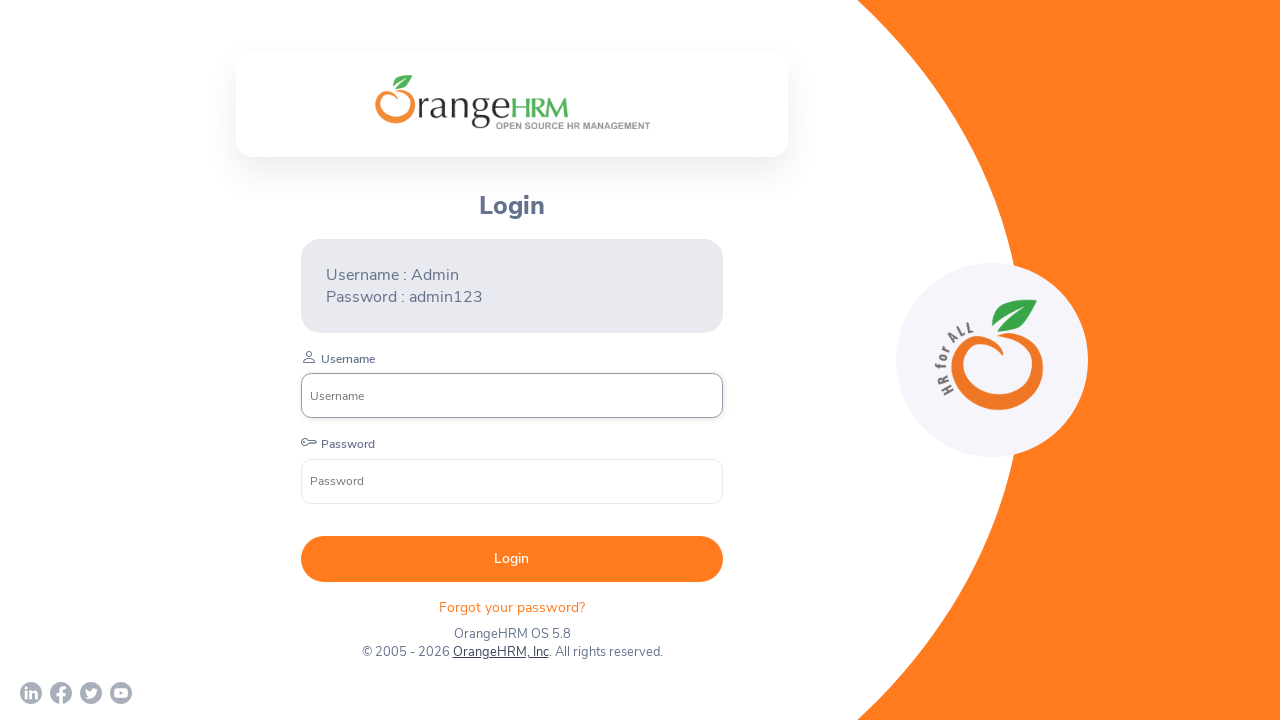